Adds specific vegetables (Cucumber, Brocolli, BeetRoot) to the shopping cart by finding them in the product list and clicking their "Add to cart" buttons

Starting URL: https://rahulshettyacademy.com/seleniumPractise/

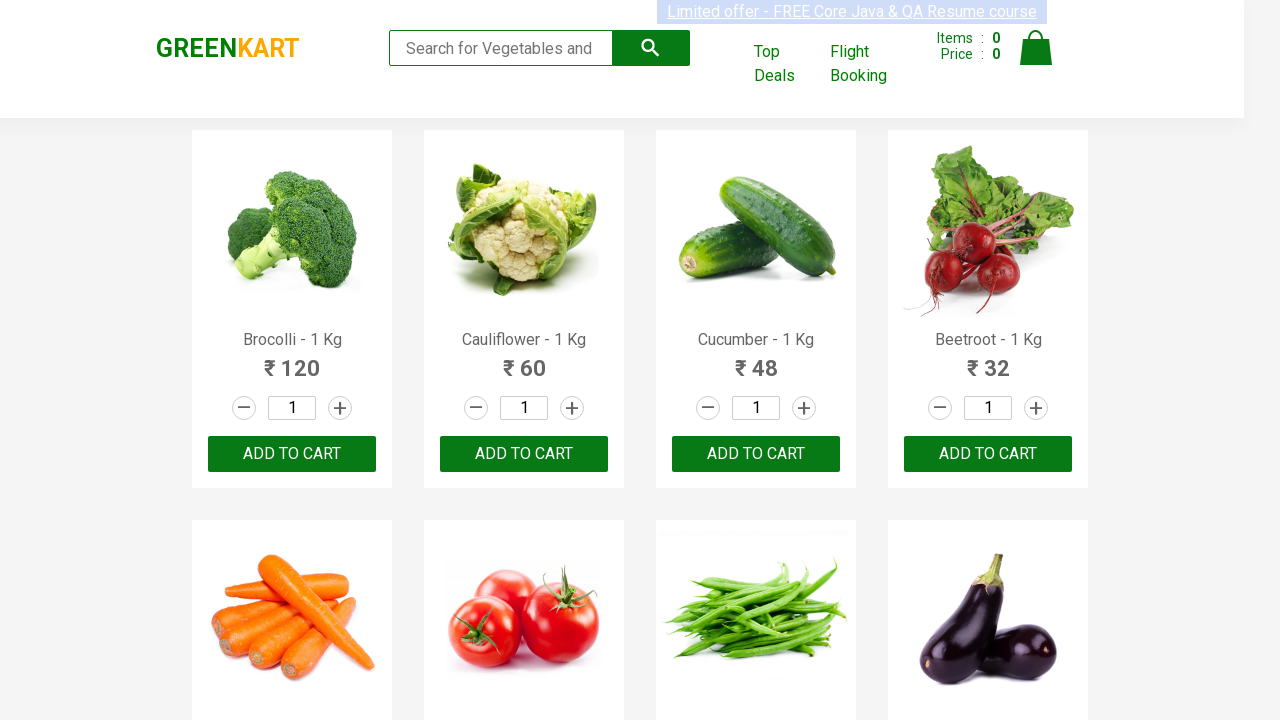

Waited for product names to load
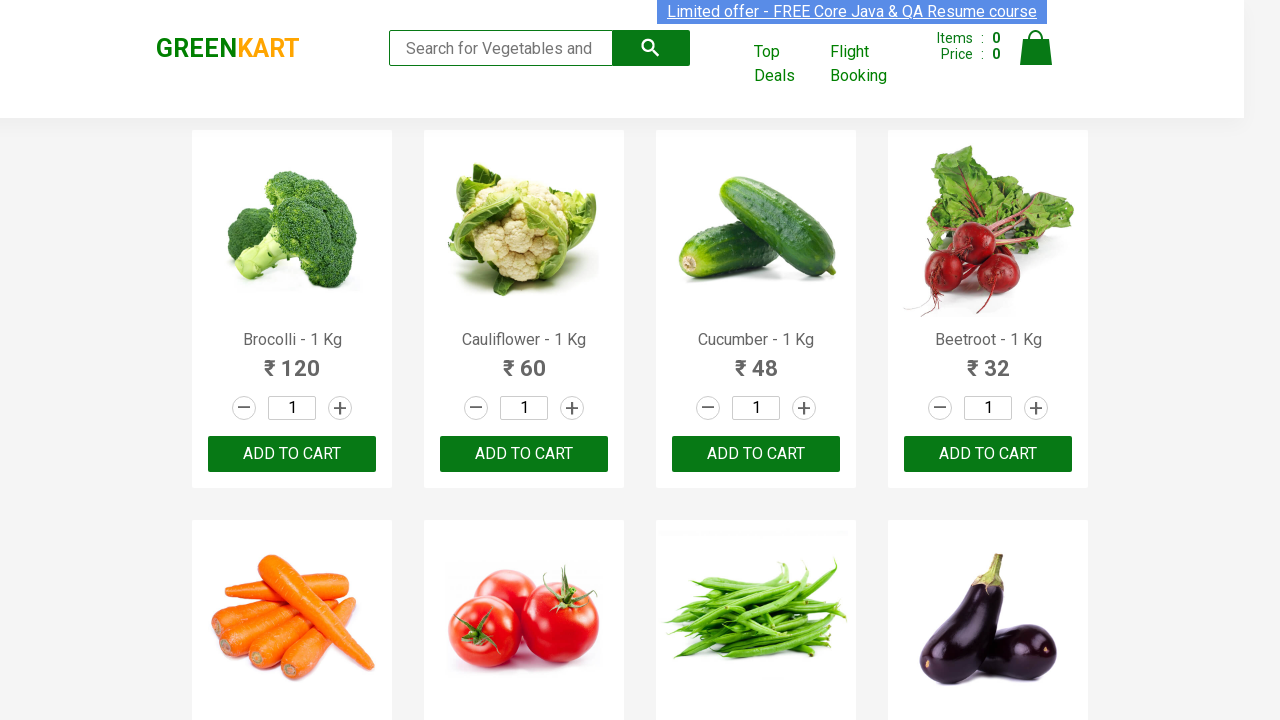

Retrieved all product elements from the page
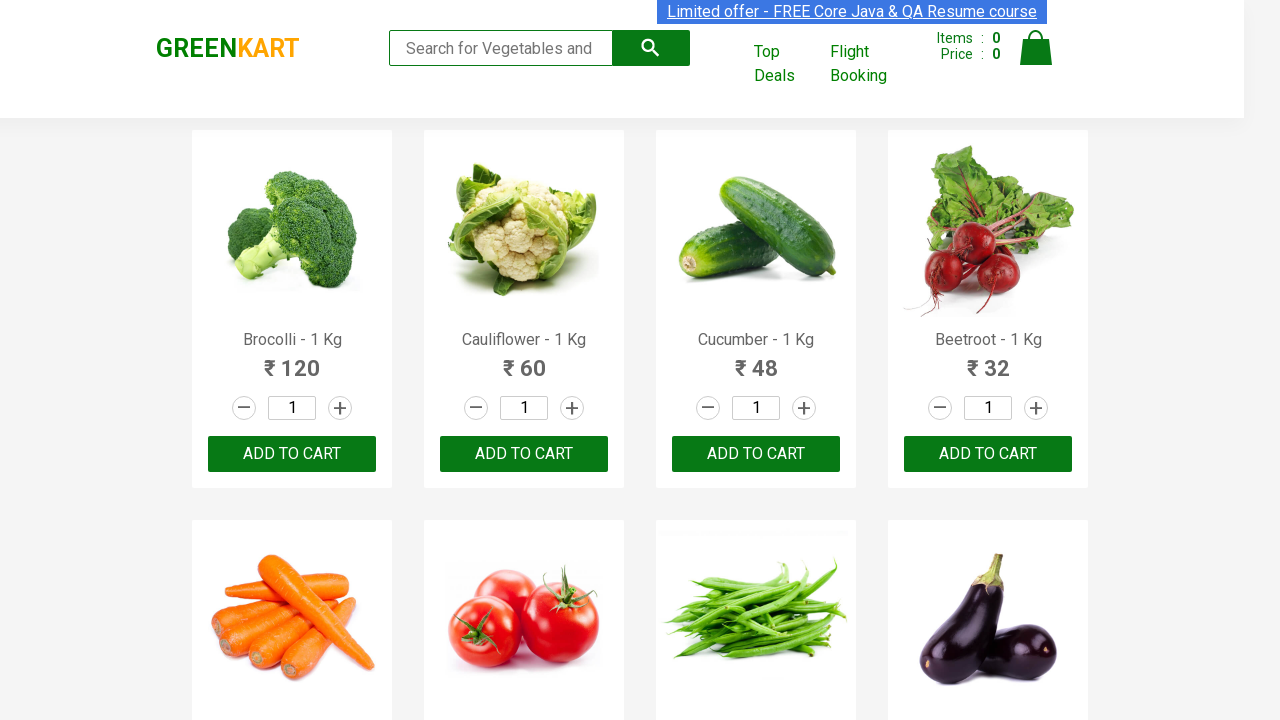

Added Brocolli to cart (item 1 of 3) at (292, 454) on xpath=//div[@class='product-action']/button >> nth=0
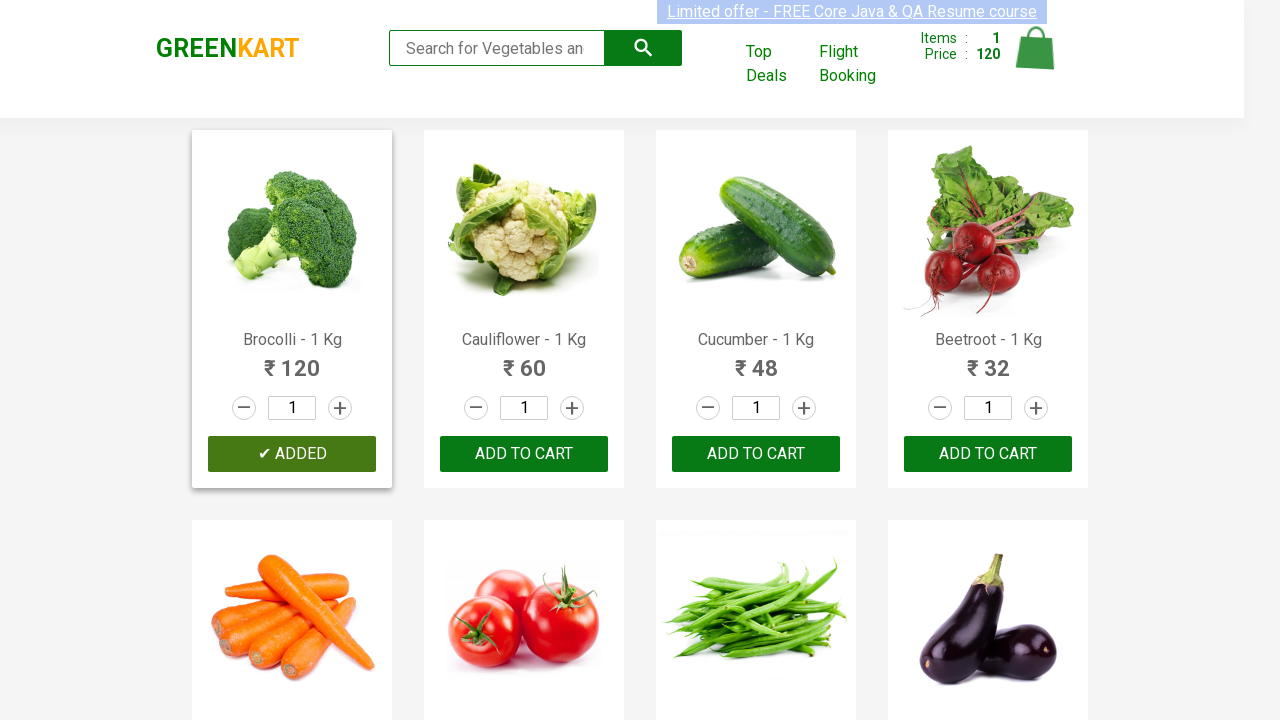

Added Cucumber to cart (item 2 of 3) at (756, 454) on xpath=//div[@class='product-action']/button >> nth=2
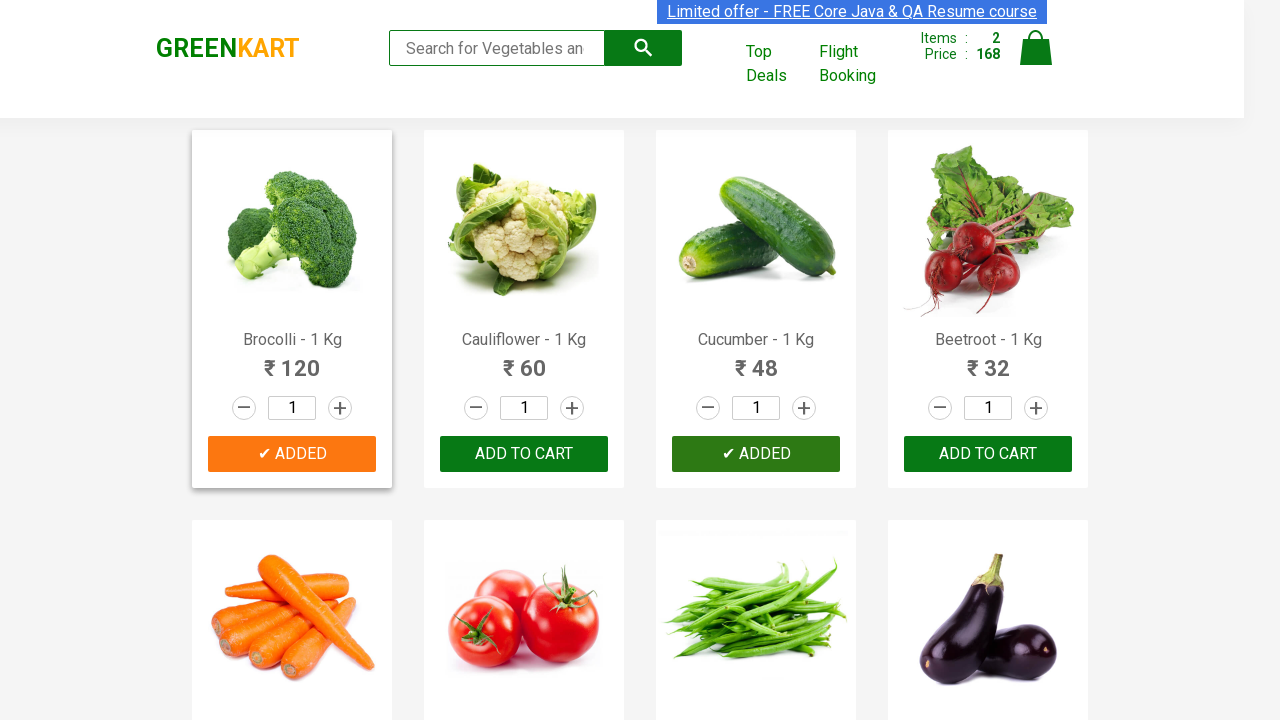

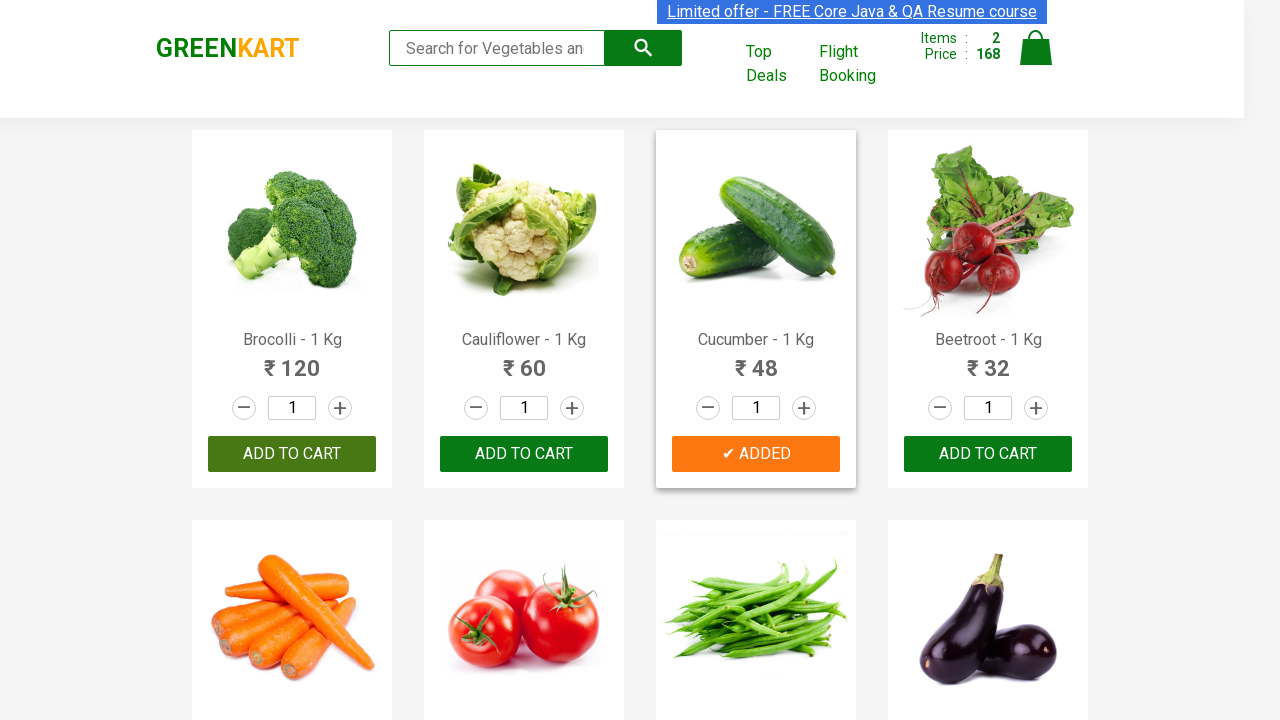